Tests form field interaction by clearing pre-filled values and entering new text in username and password fields on a demo CRM site

Starting URL: https://demo.vtiger.com/vtigercrm/

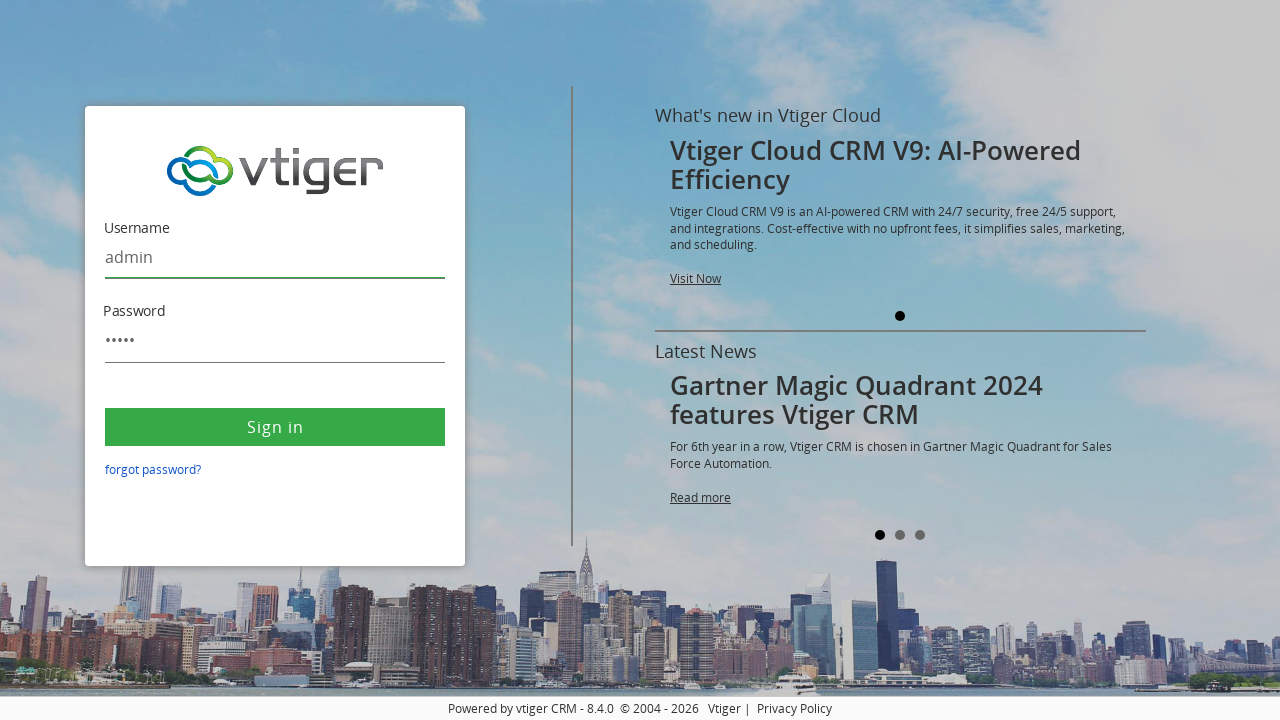

Located username field element
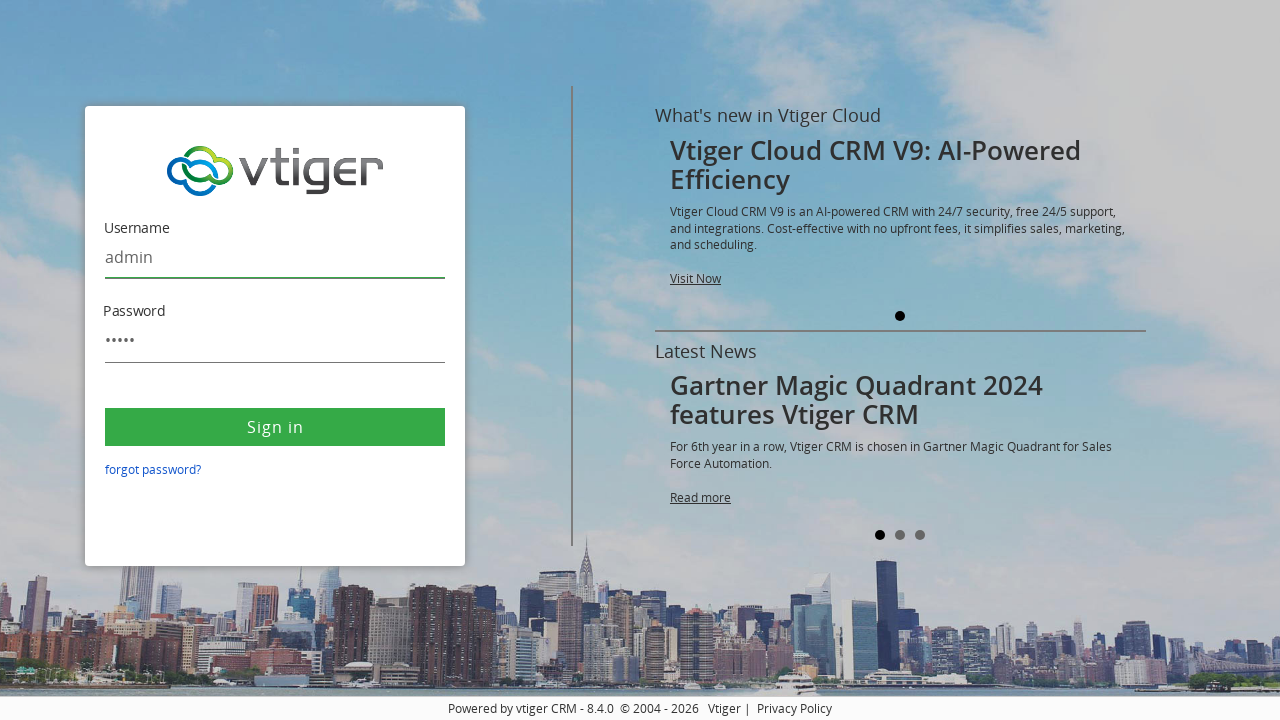

Cleared pre-filled value from username field on #username
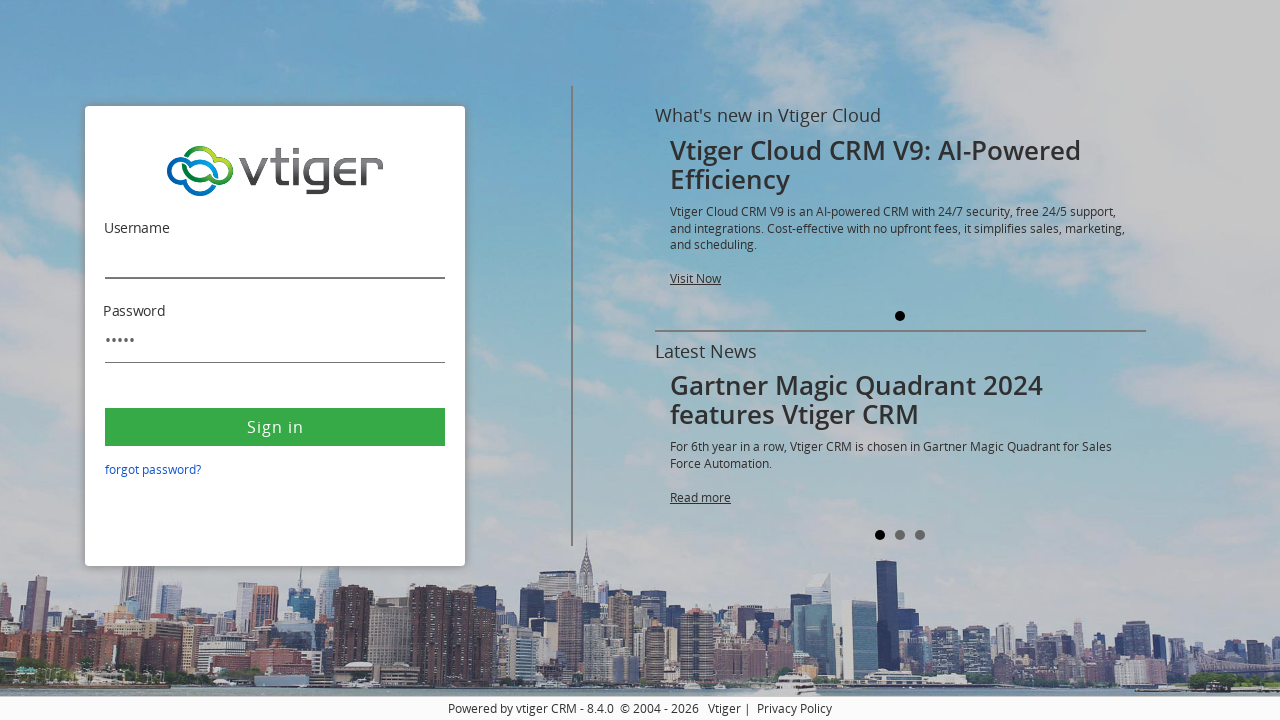

Filled username field with 'Testing' on #username
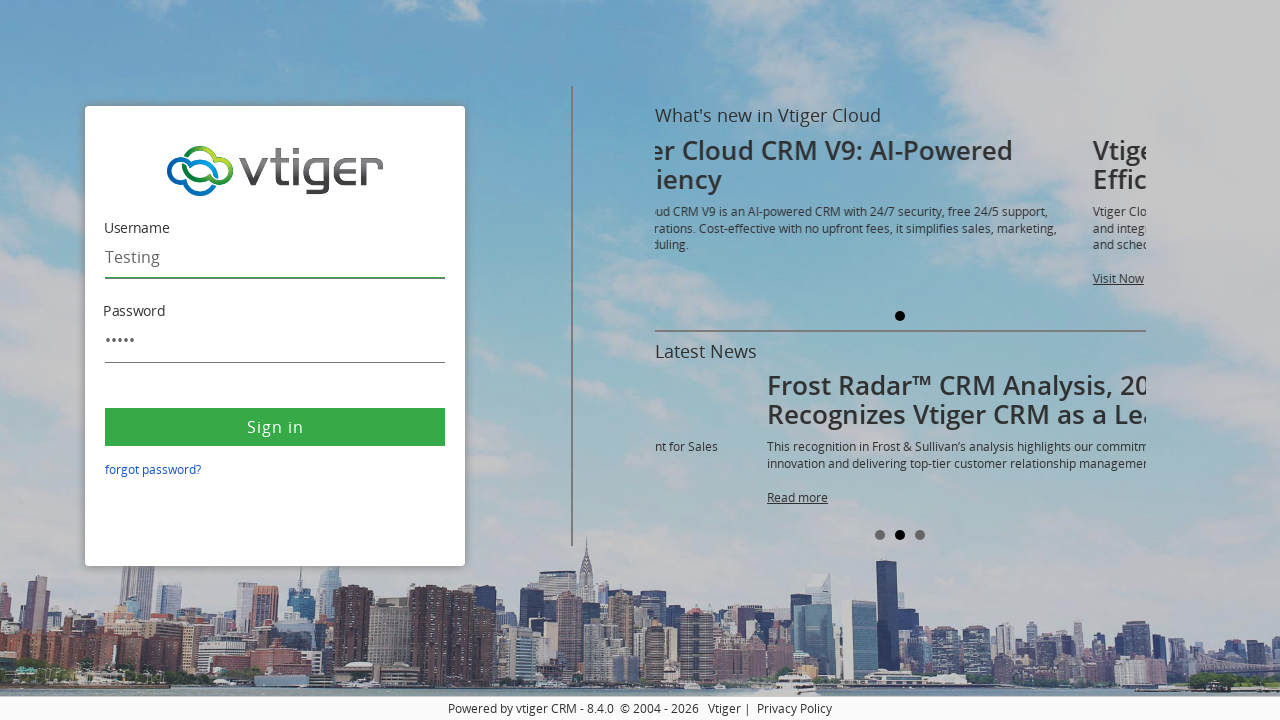

Located password field element
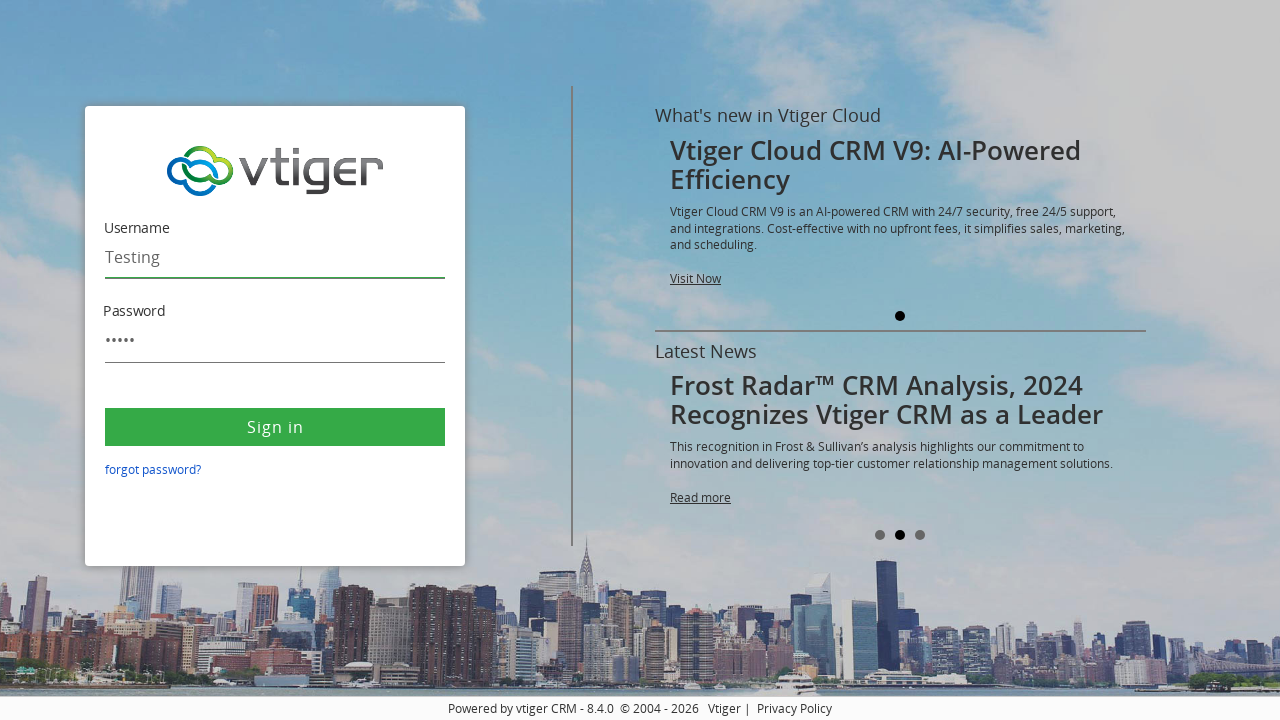

Cleared pre-filled value from password field on #password
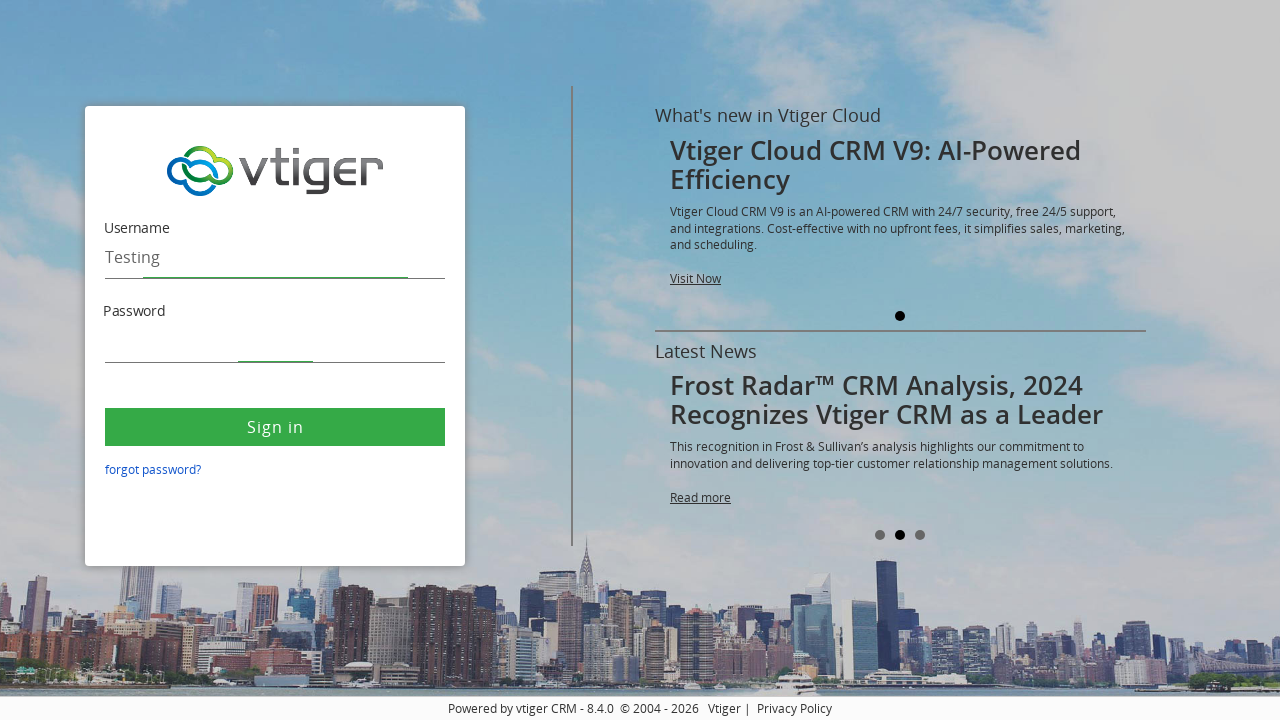

Filled password field with '1234' on #password
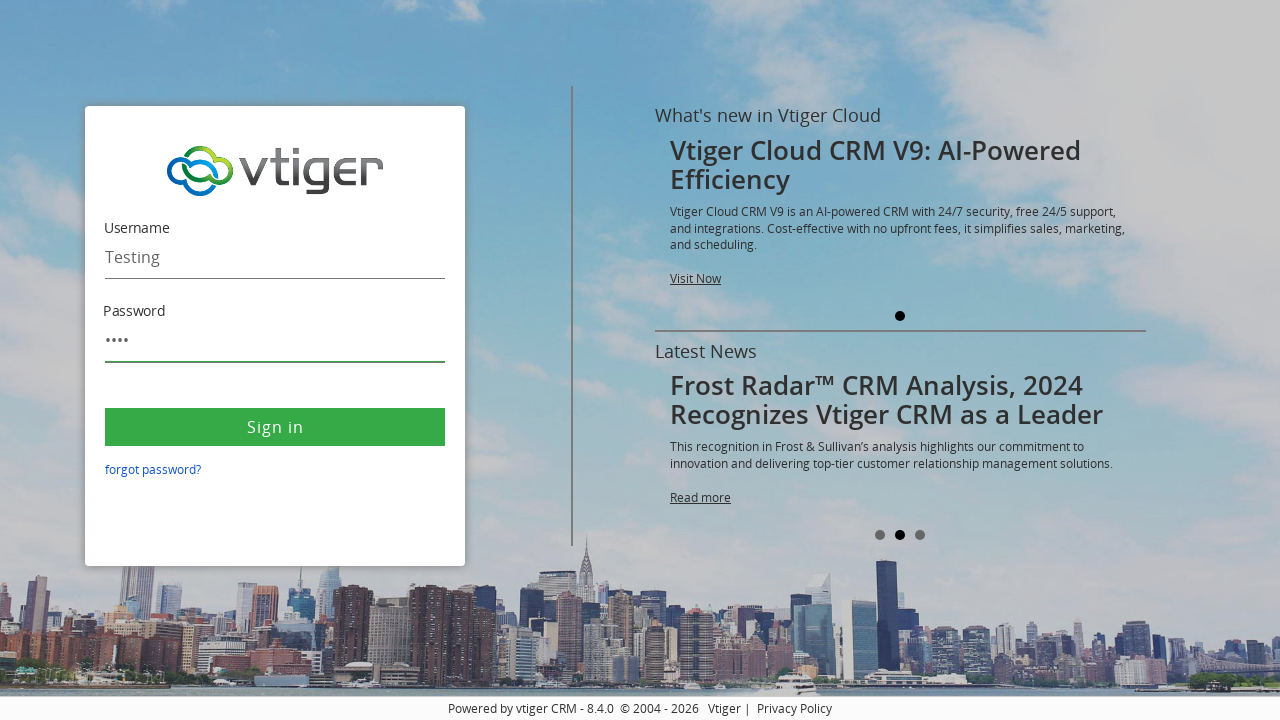

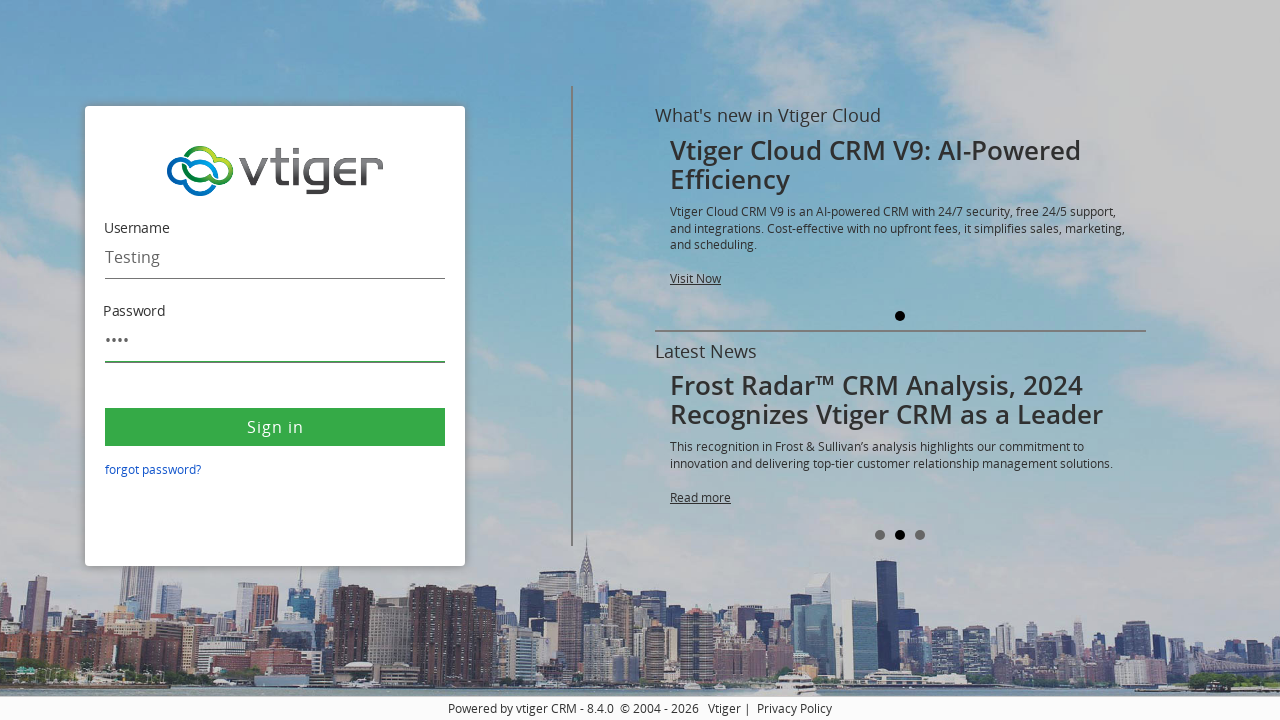